Tests that the Coupang homepage loads correctly by navigating to the site, maximizing the window, and verifying the URL matches the expected homepage URL.

Starting URL: https://www.coupang.com

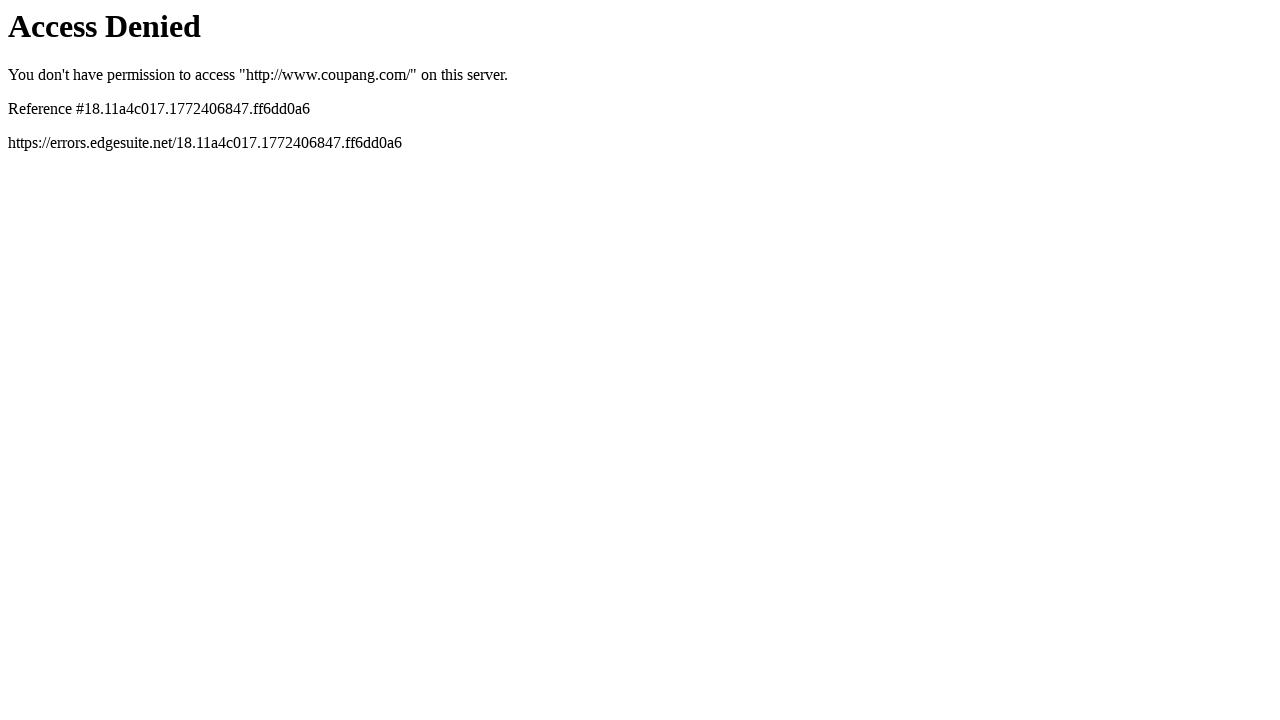

Set viewport size to 1920x1080
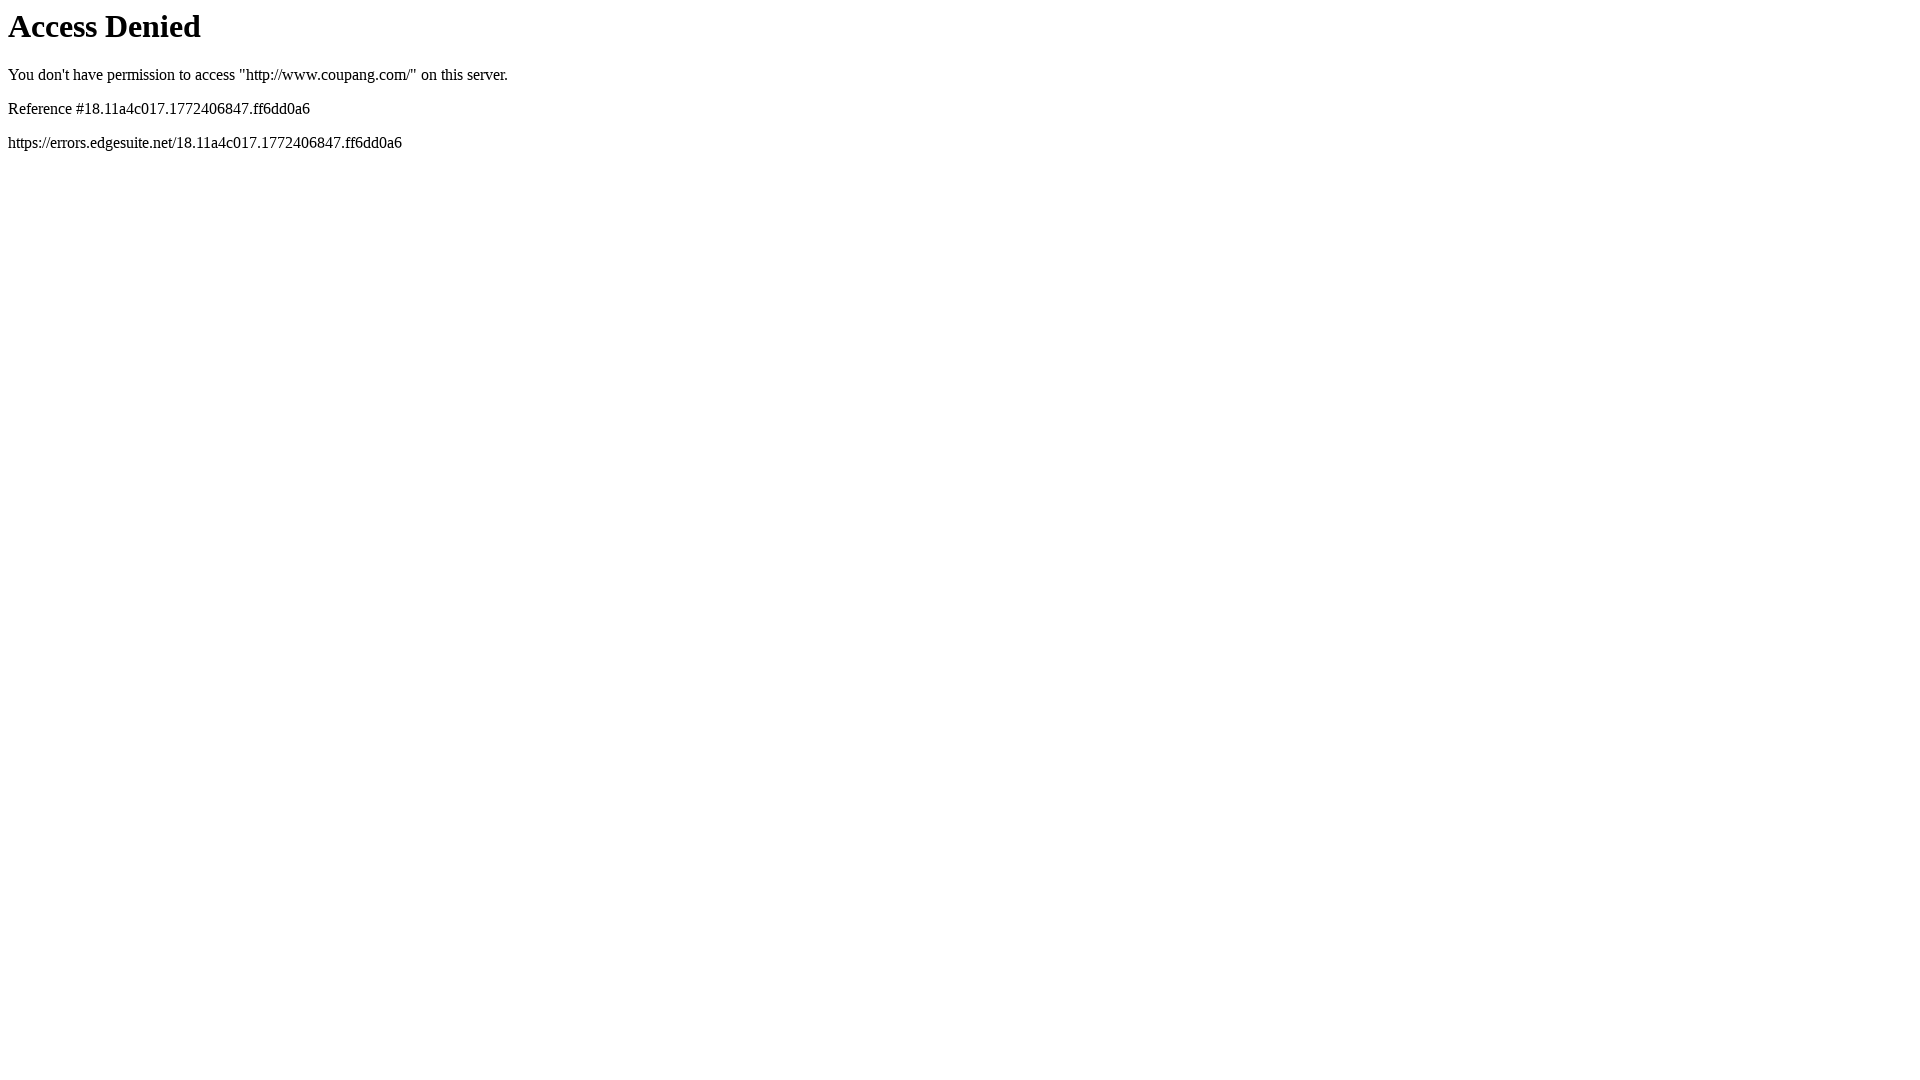

Page loaded and DOM content rendered
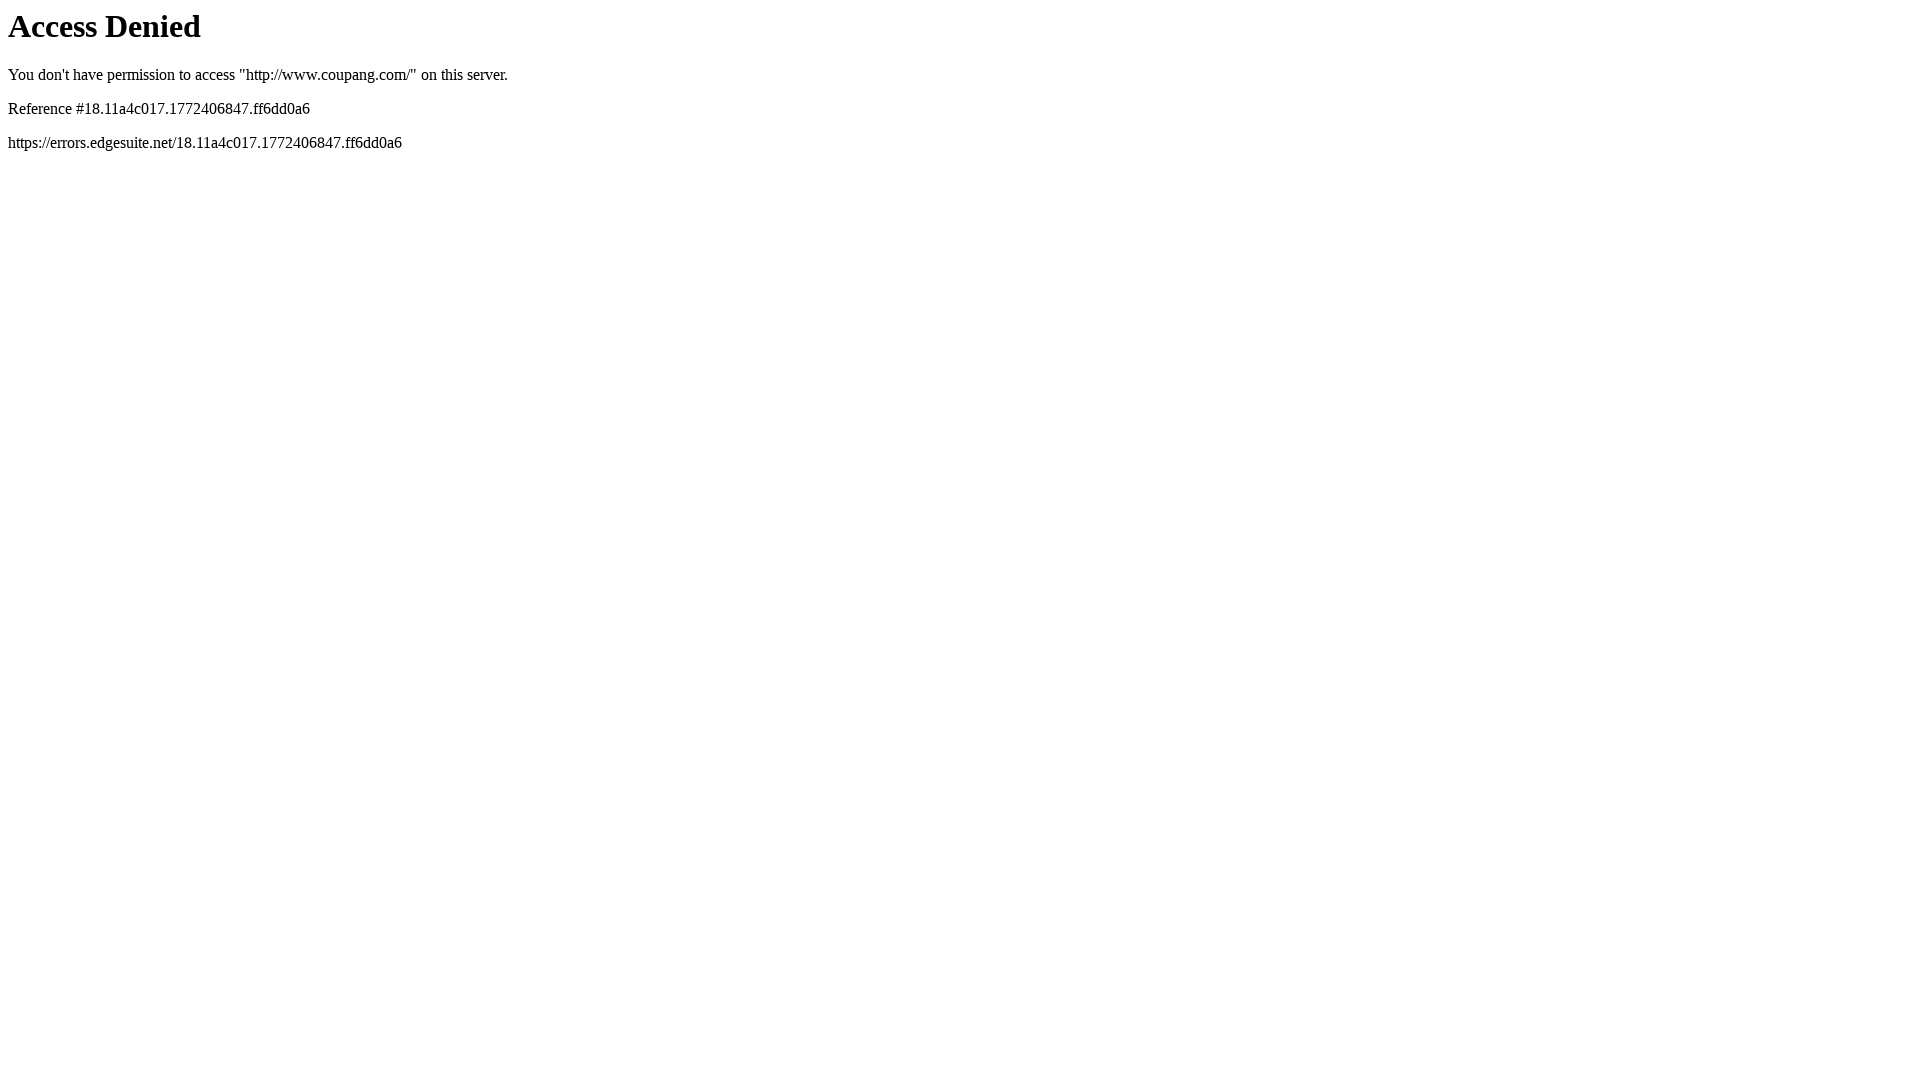

Verified URL matches Coupang homepage
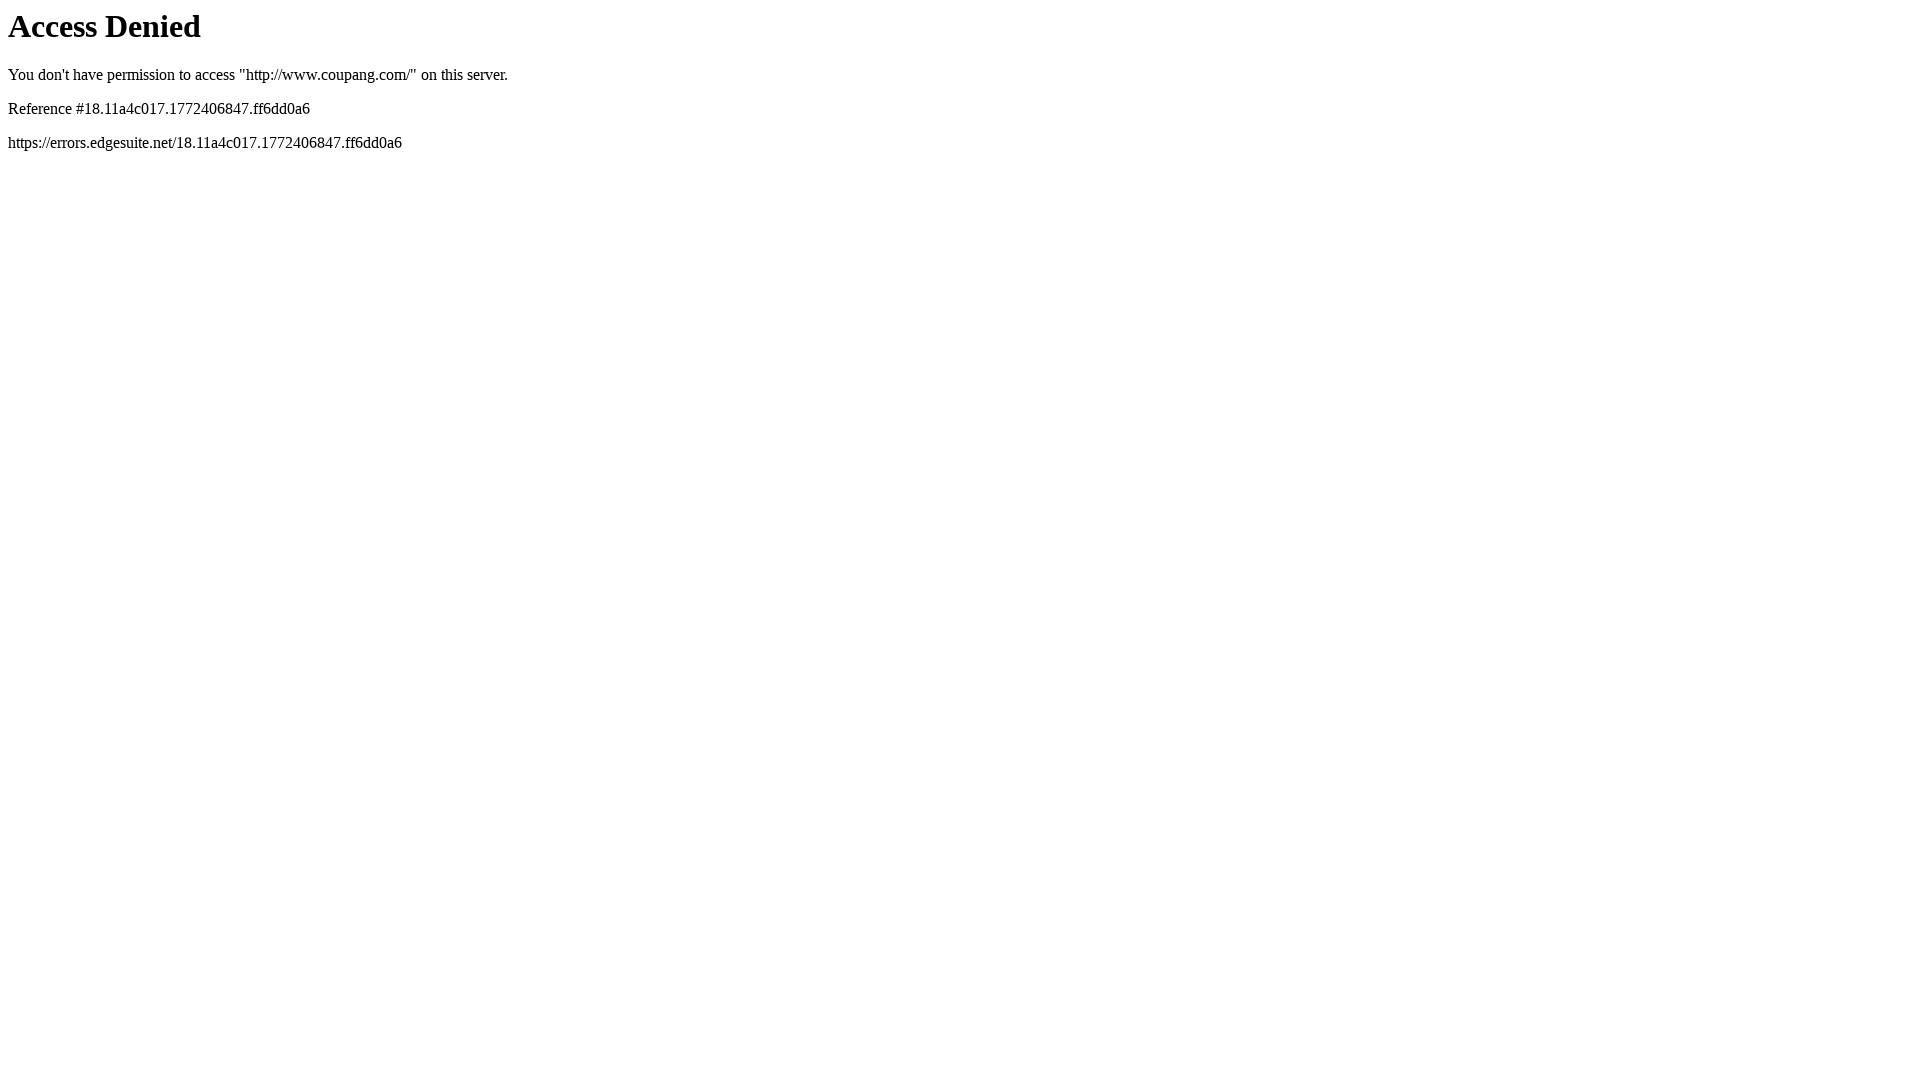

Page title: Access Denied
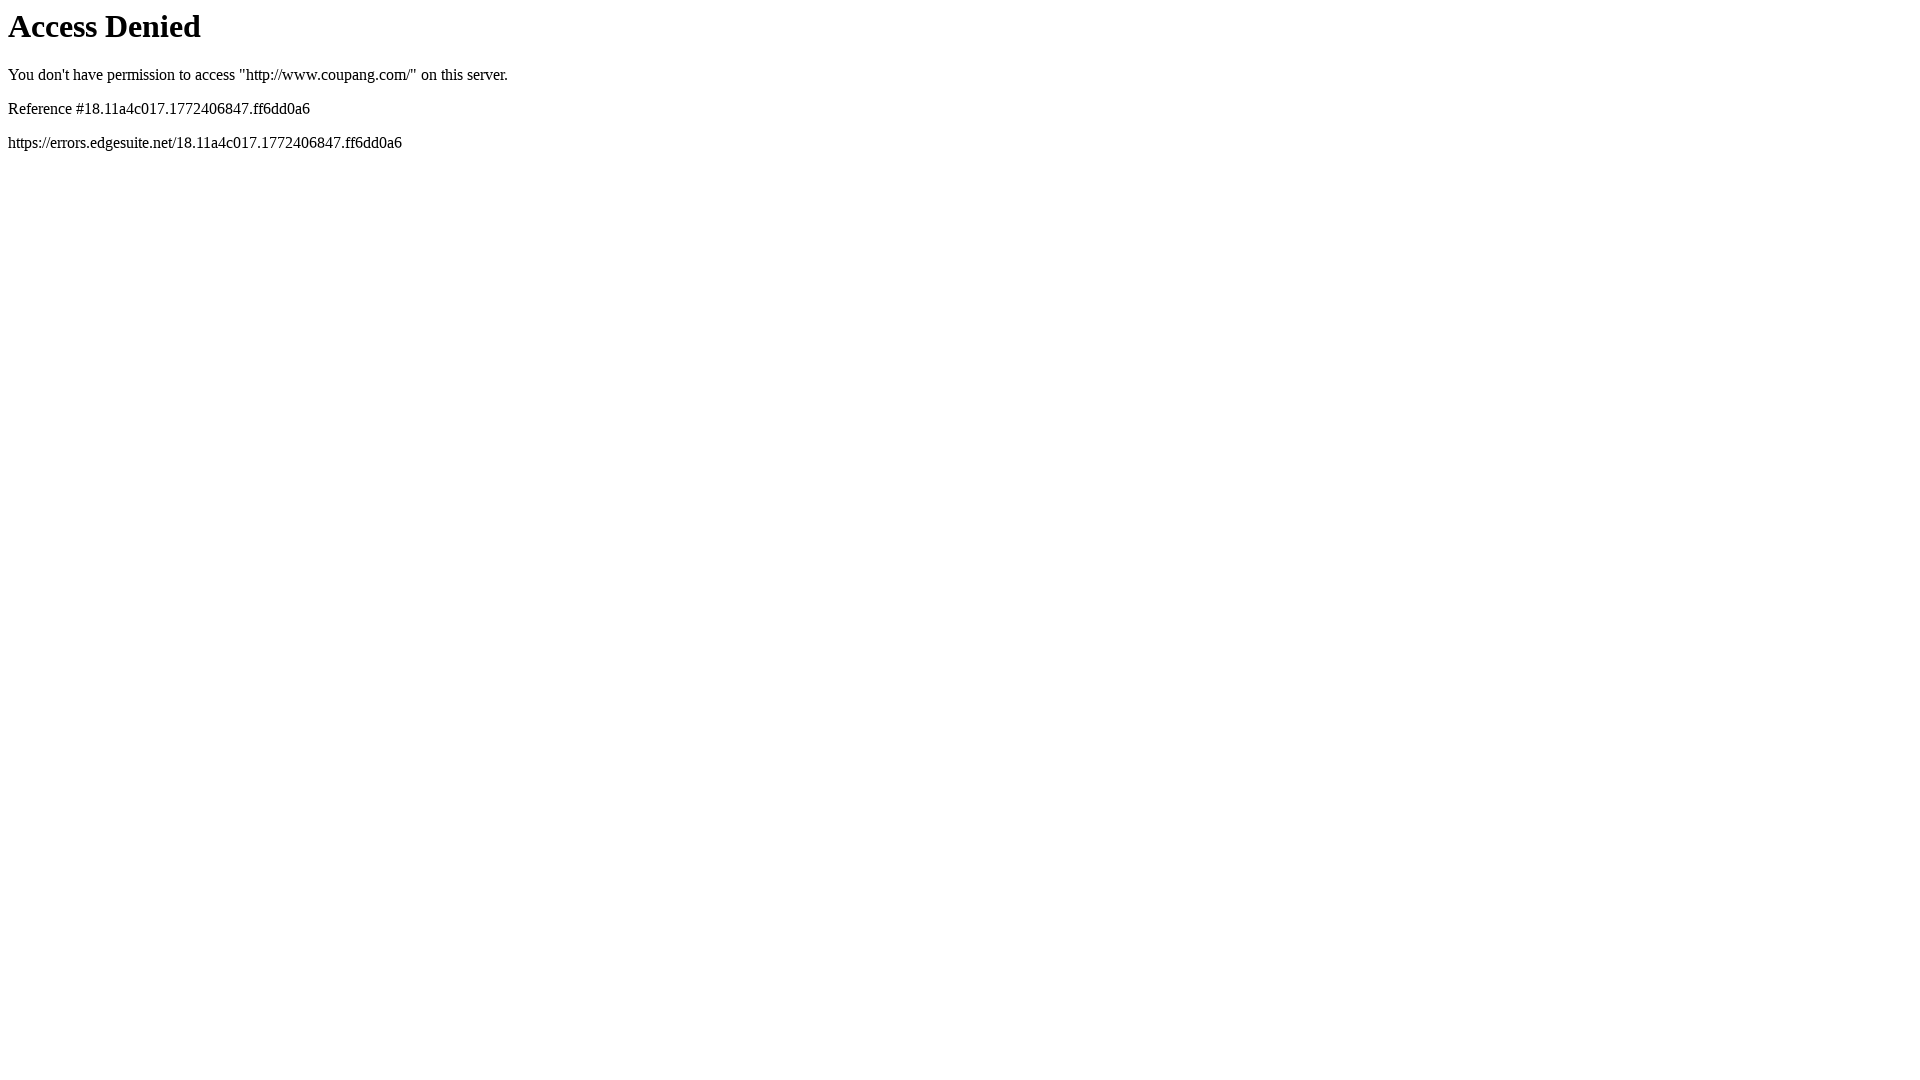

Page URL: https://www.coupang.com/
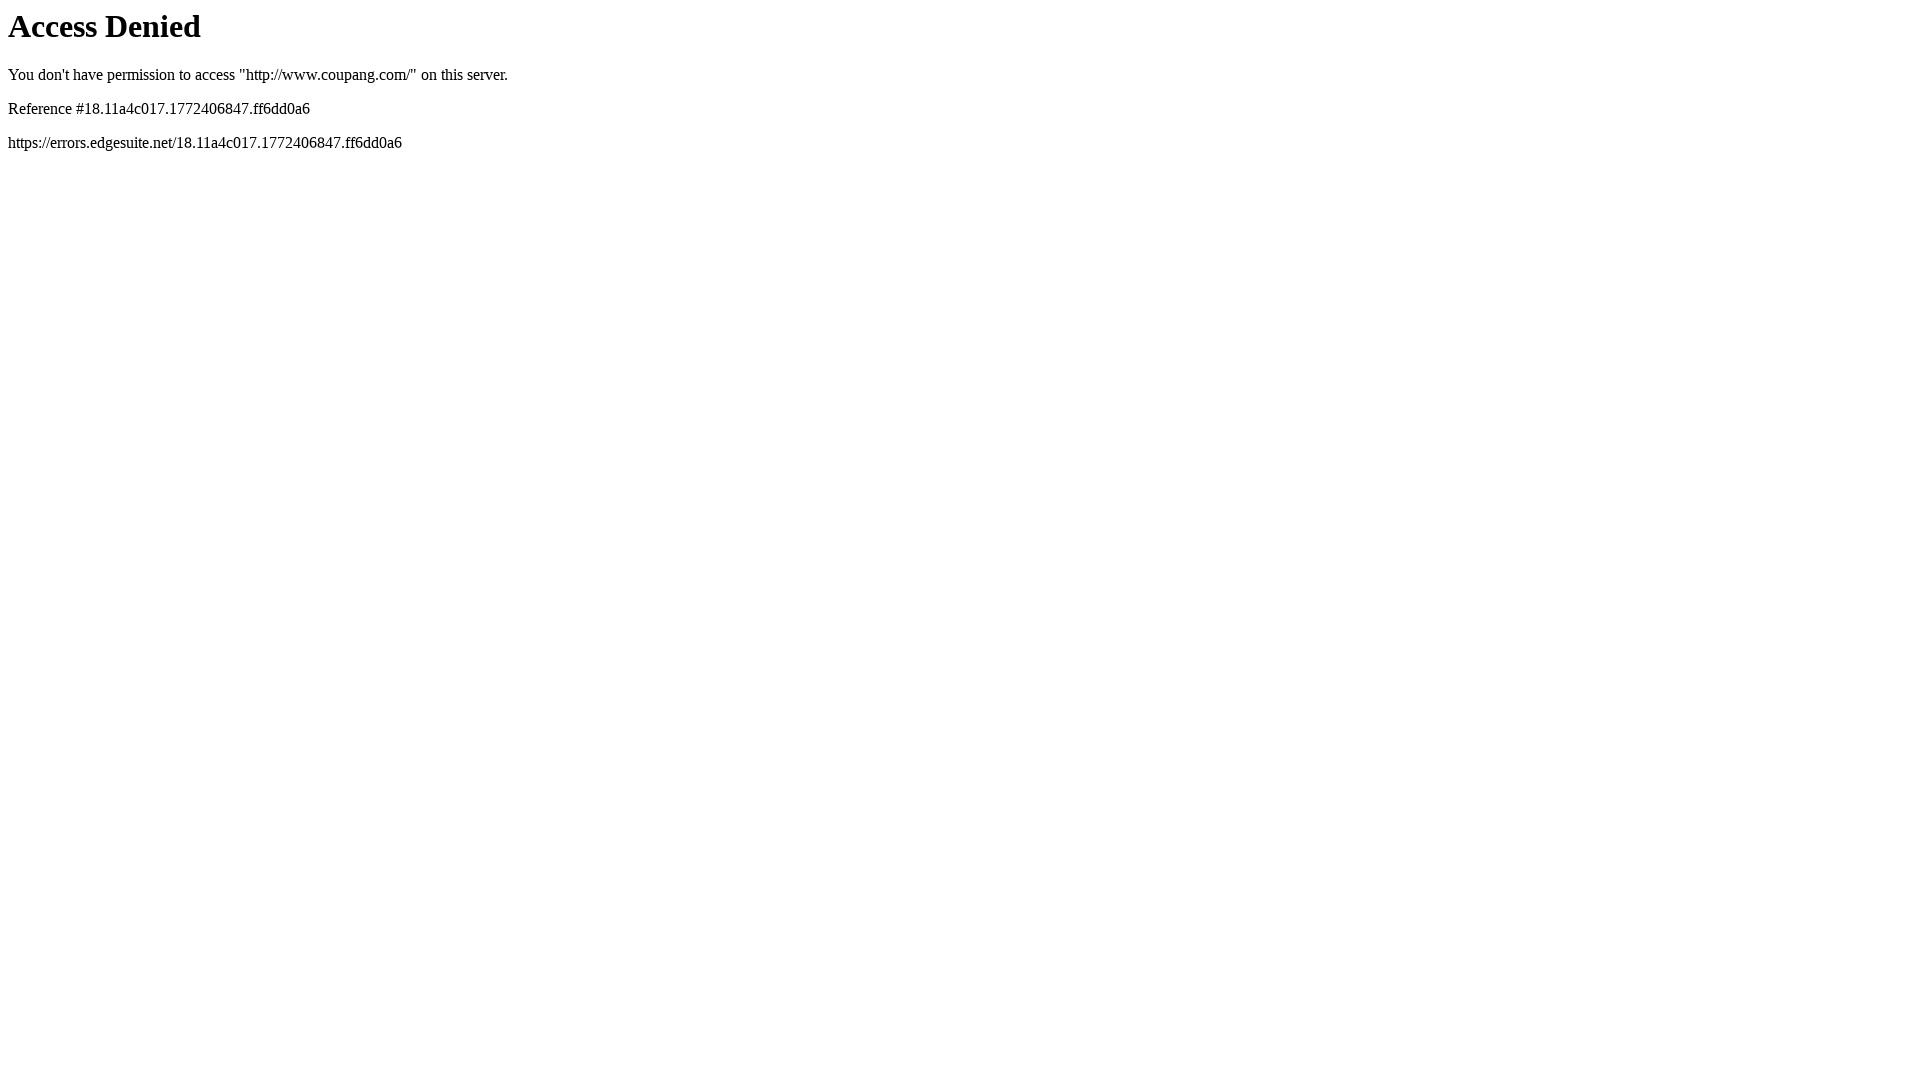

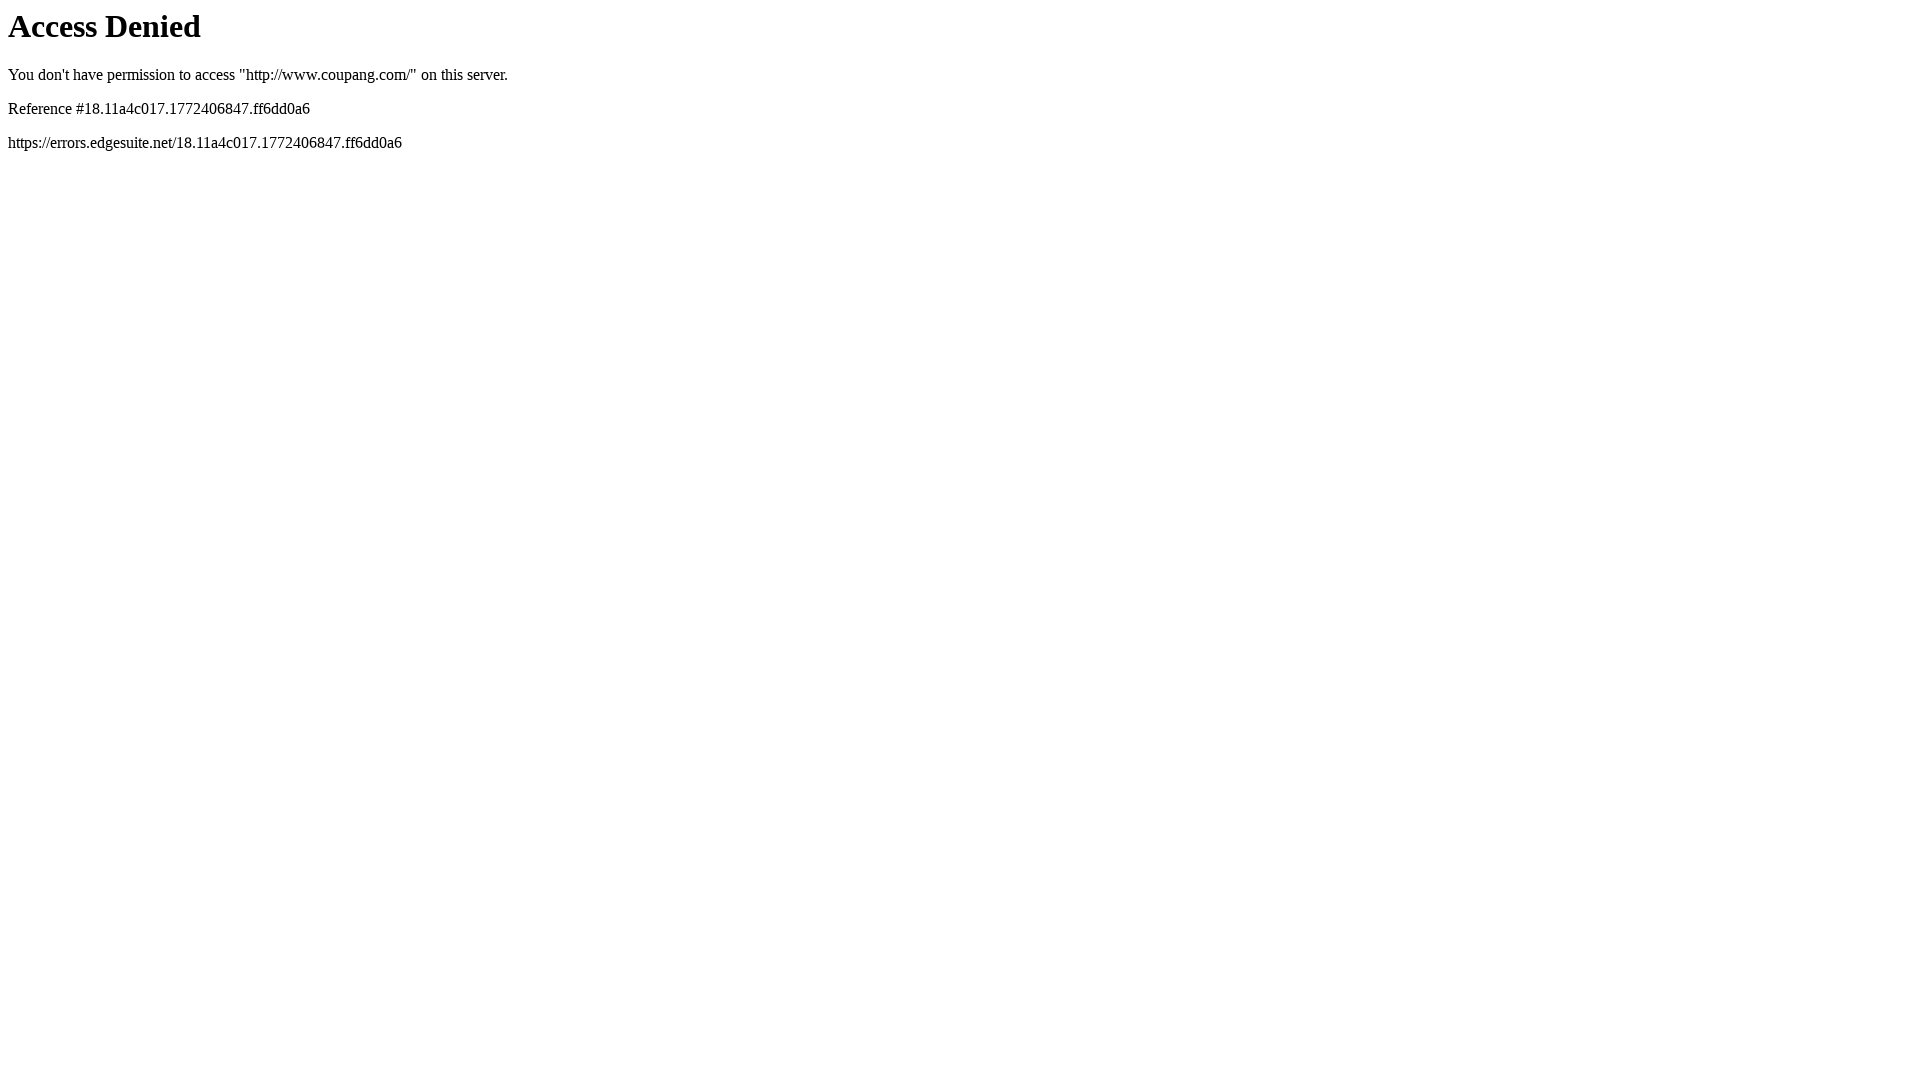